Tests the Web Tables functionality on DemoQA by adding a new record with form data, modifying the record, and then deleting it.

Starting URL: https://demoqa.com/elements

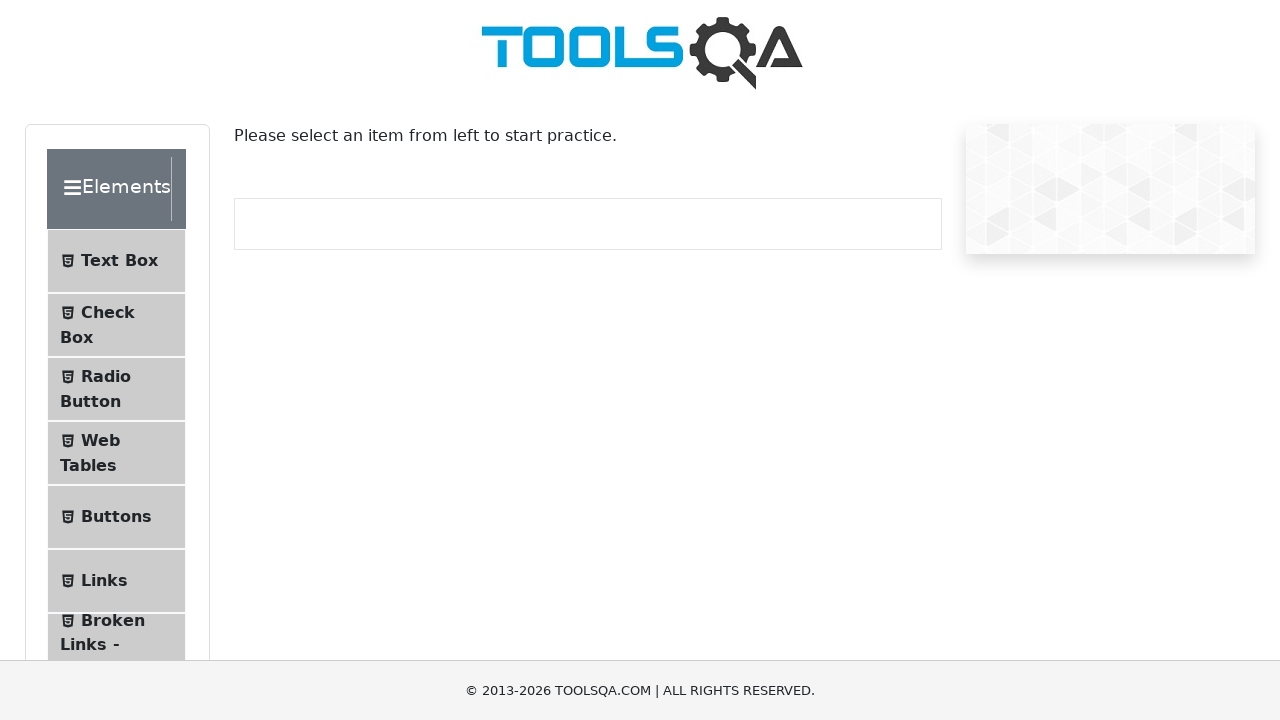

Clicked on Web Tables menu item at (116, 453) on #item-3
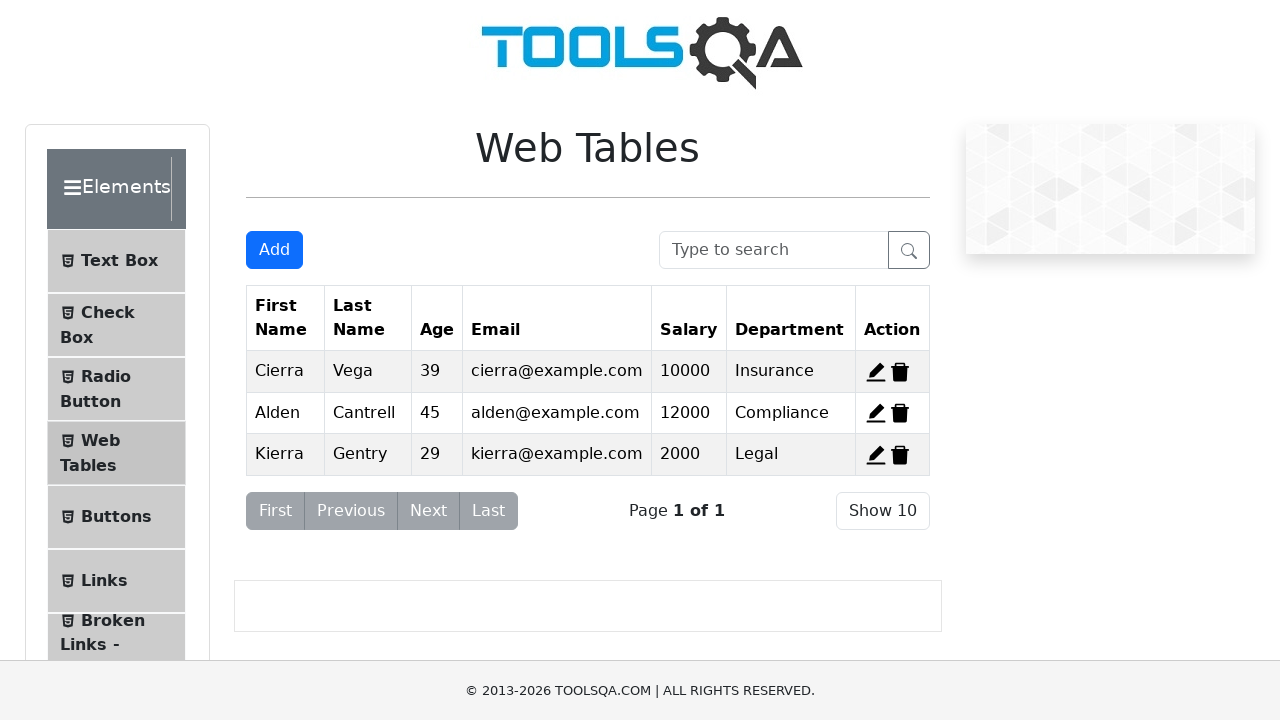

Clicked Add button to open the form at (274, 250) on #addNewRecordButton
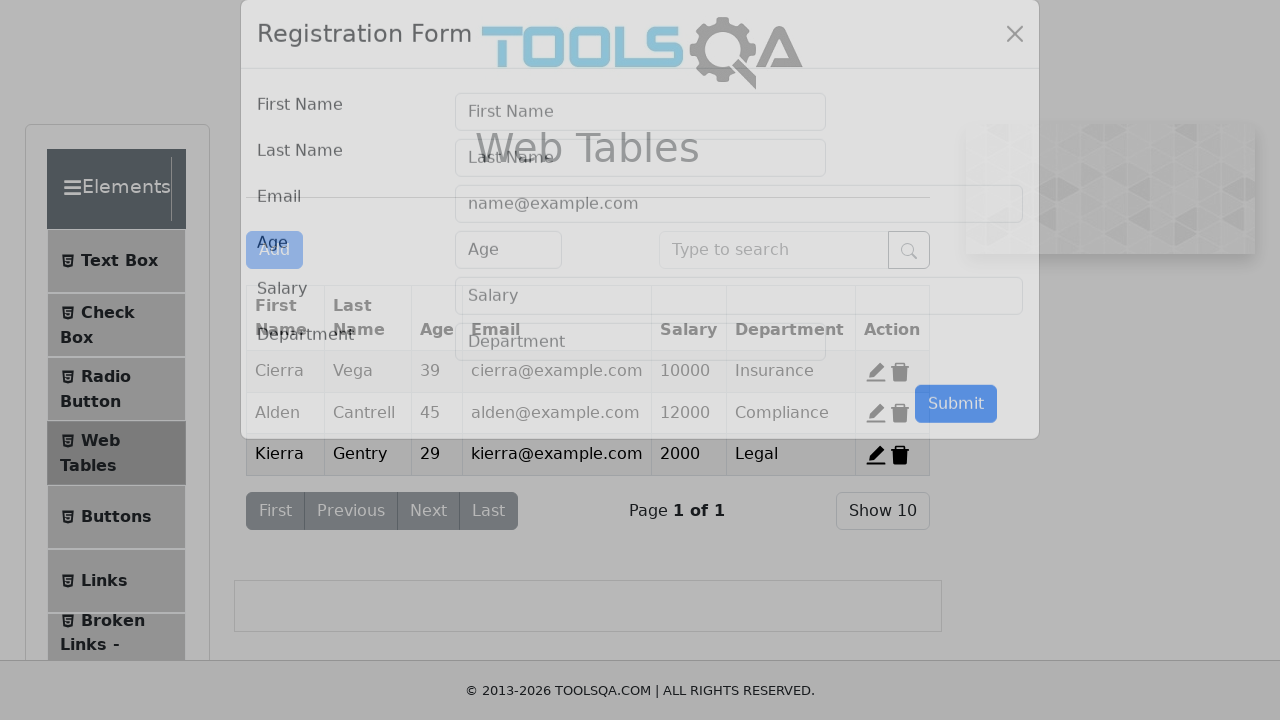

Form modal appeared and firstName field is visible
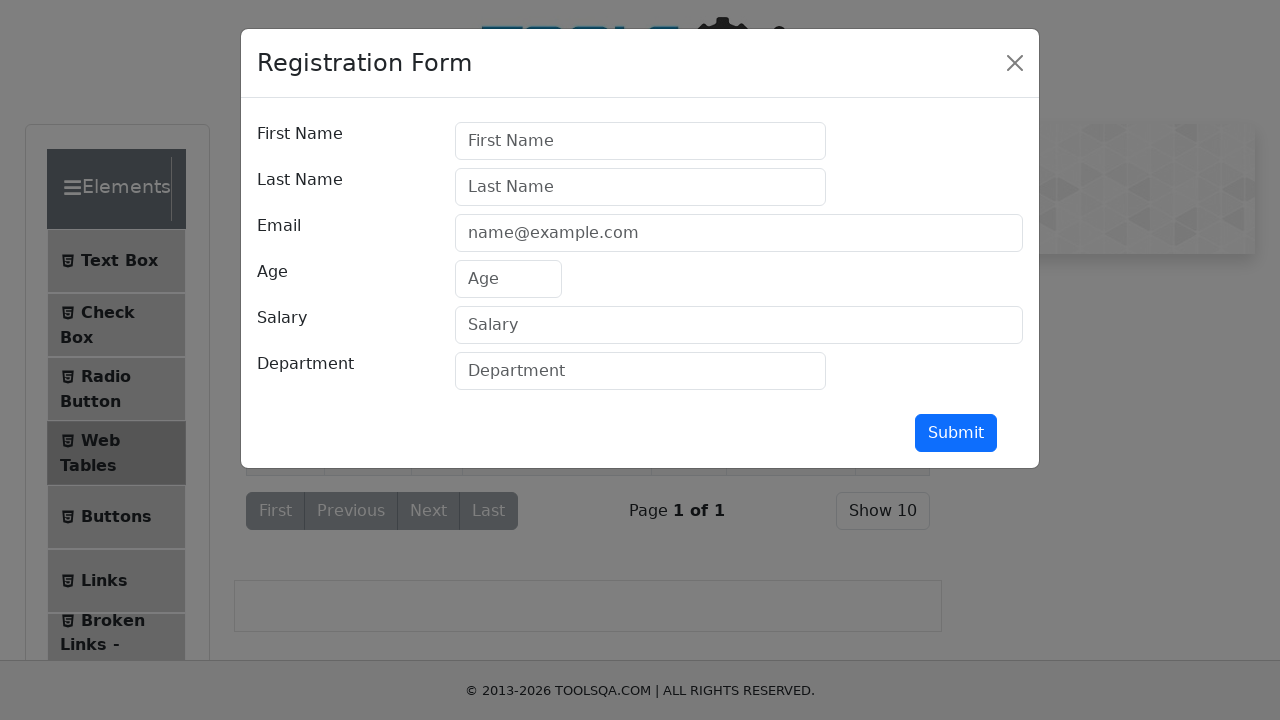

Filled firstName field with 'Itza' on #firstName
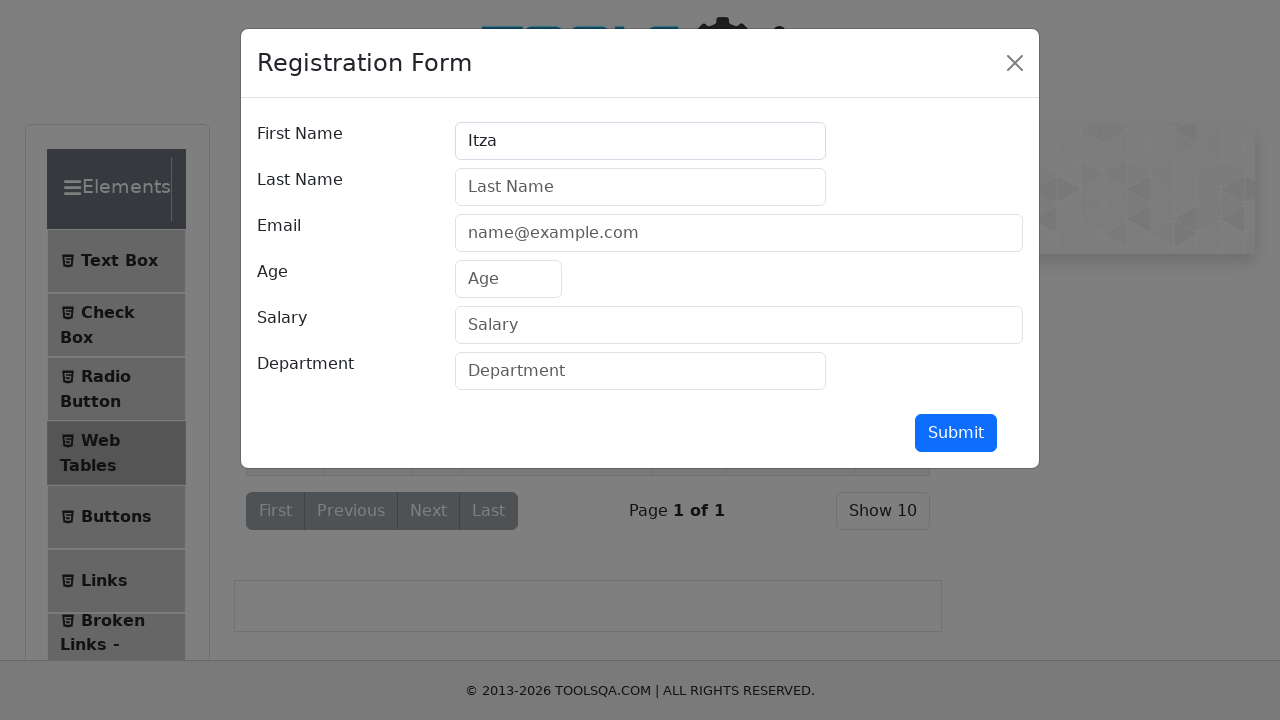

Filled lastName field with 'Bedoya' on #lastName
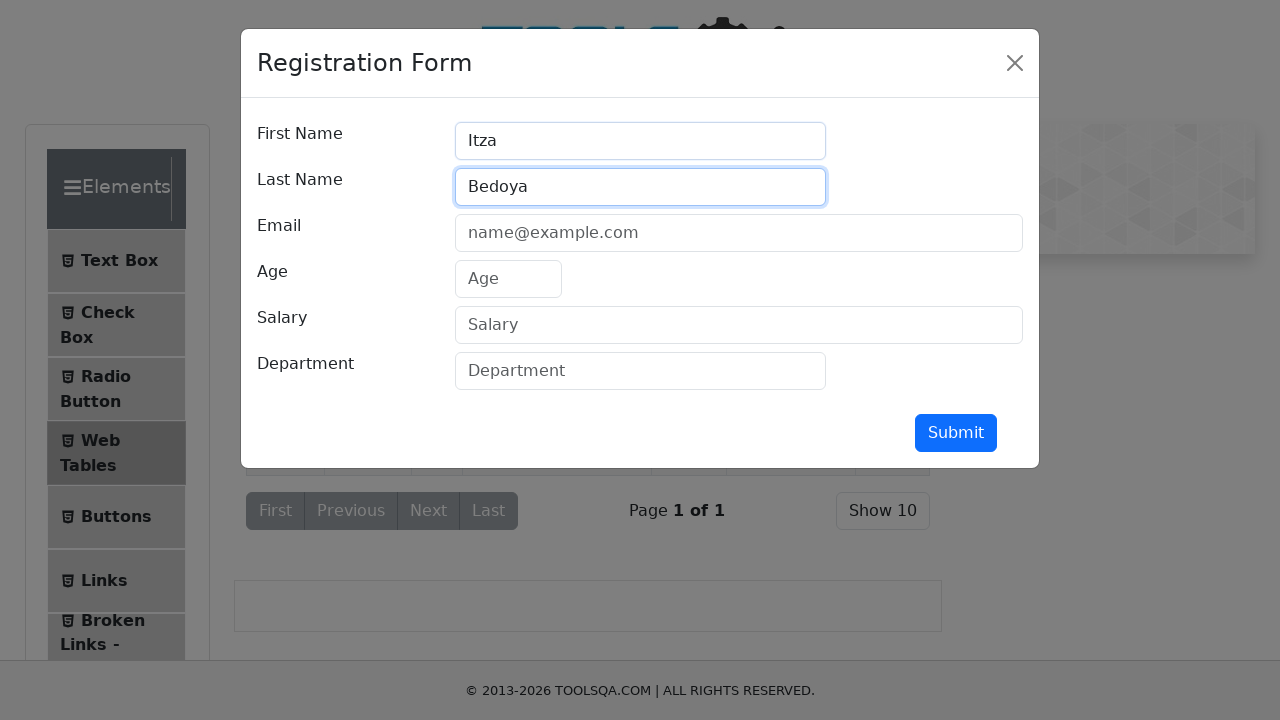

Filled userEmail field with 'itzabedoya16@example.com' on #userEmail
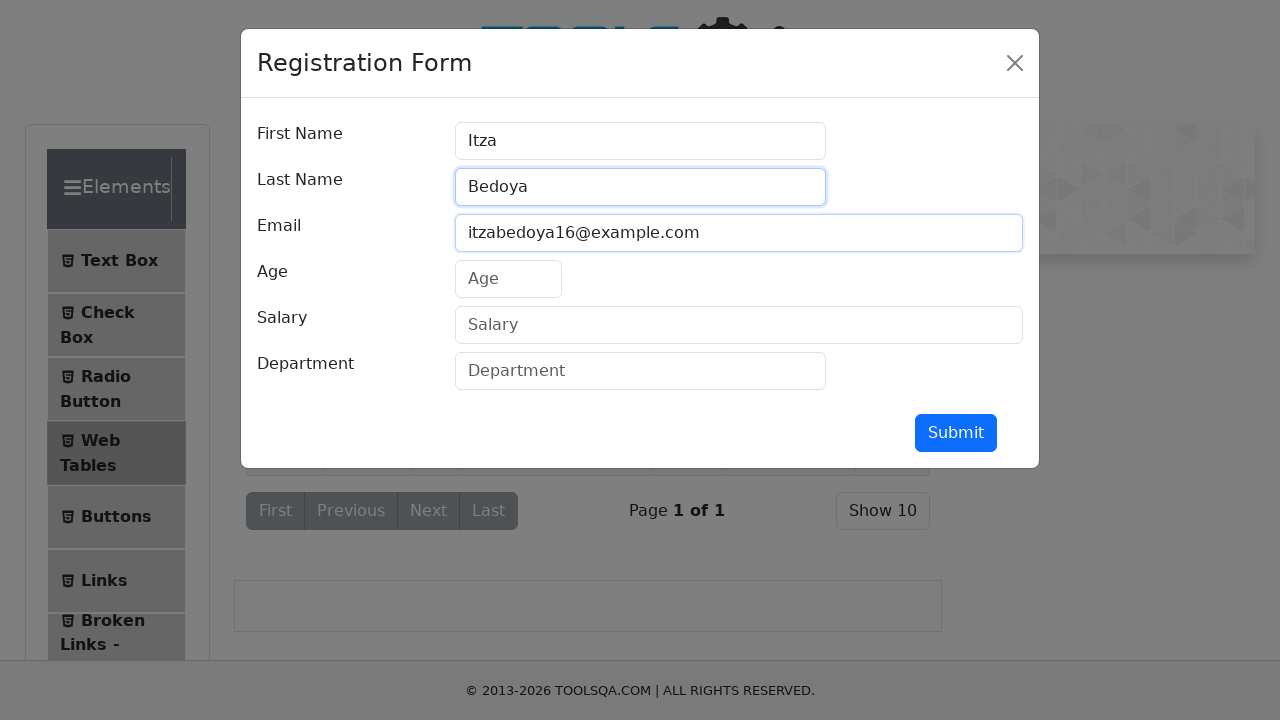

Filled age field with '22' on #age
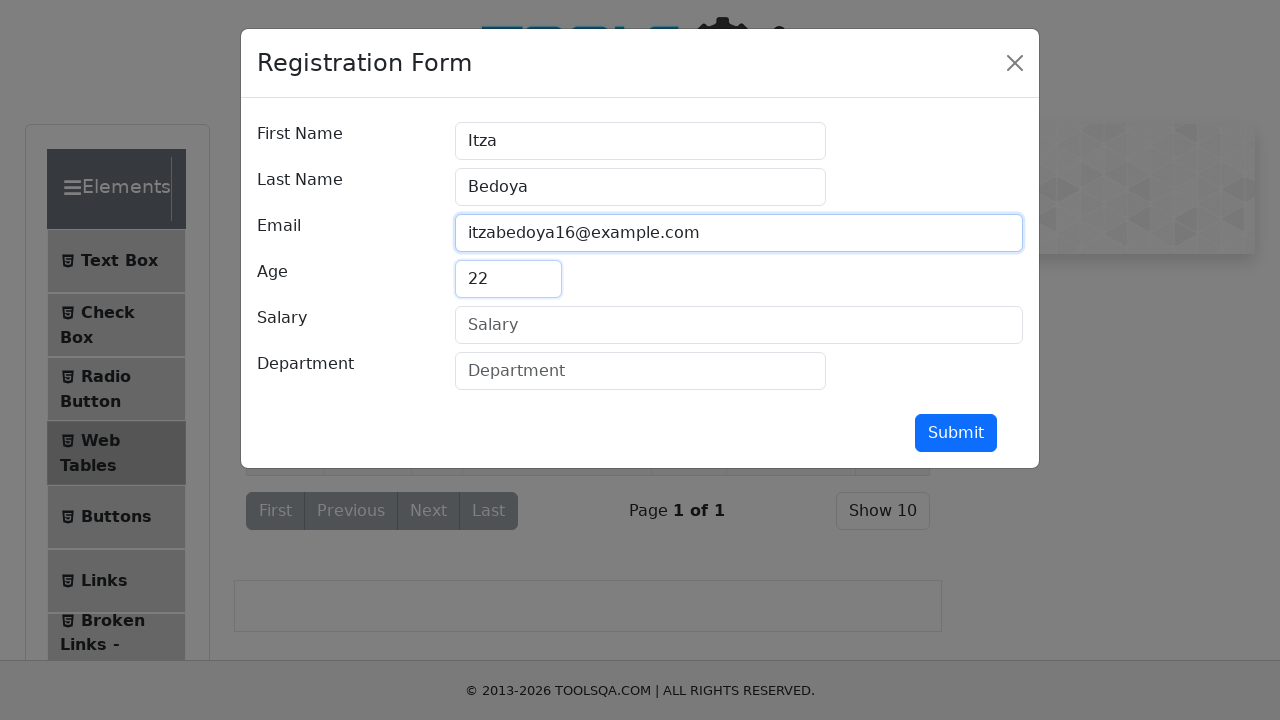

Filled salary field with '1200' on #salary
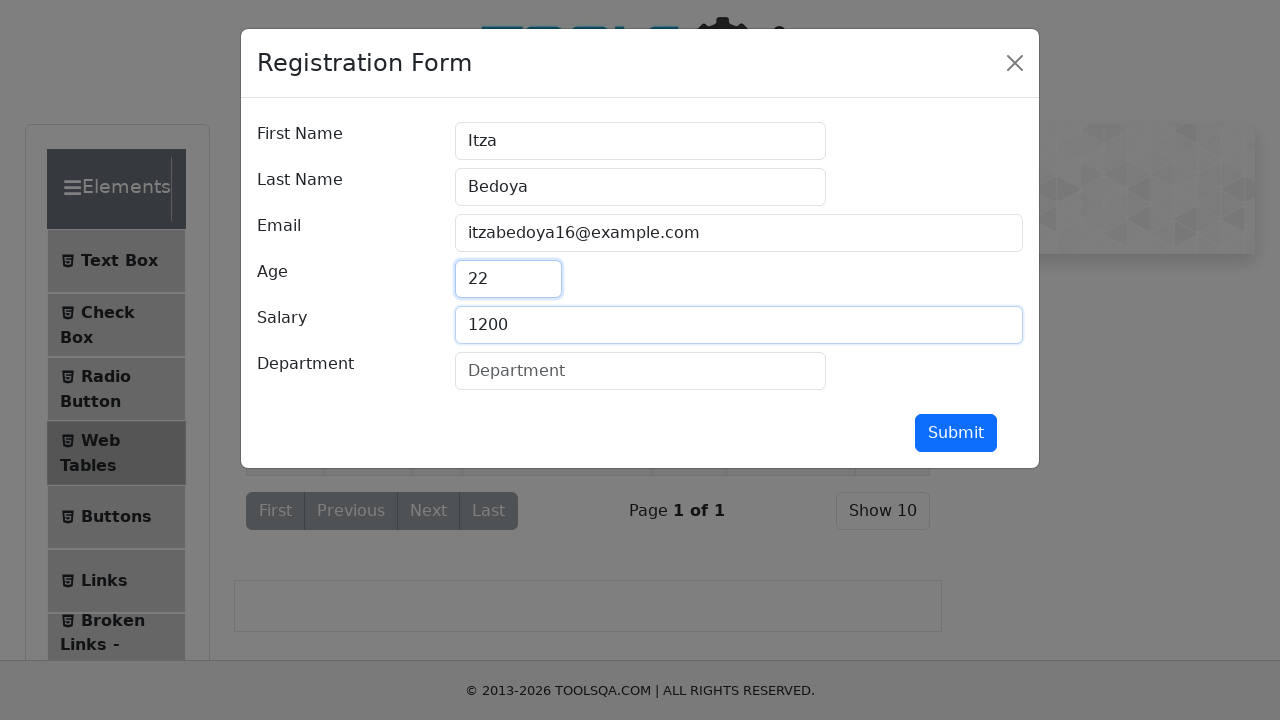

Filled department field with 'Recursos Humanos' on #department
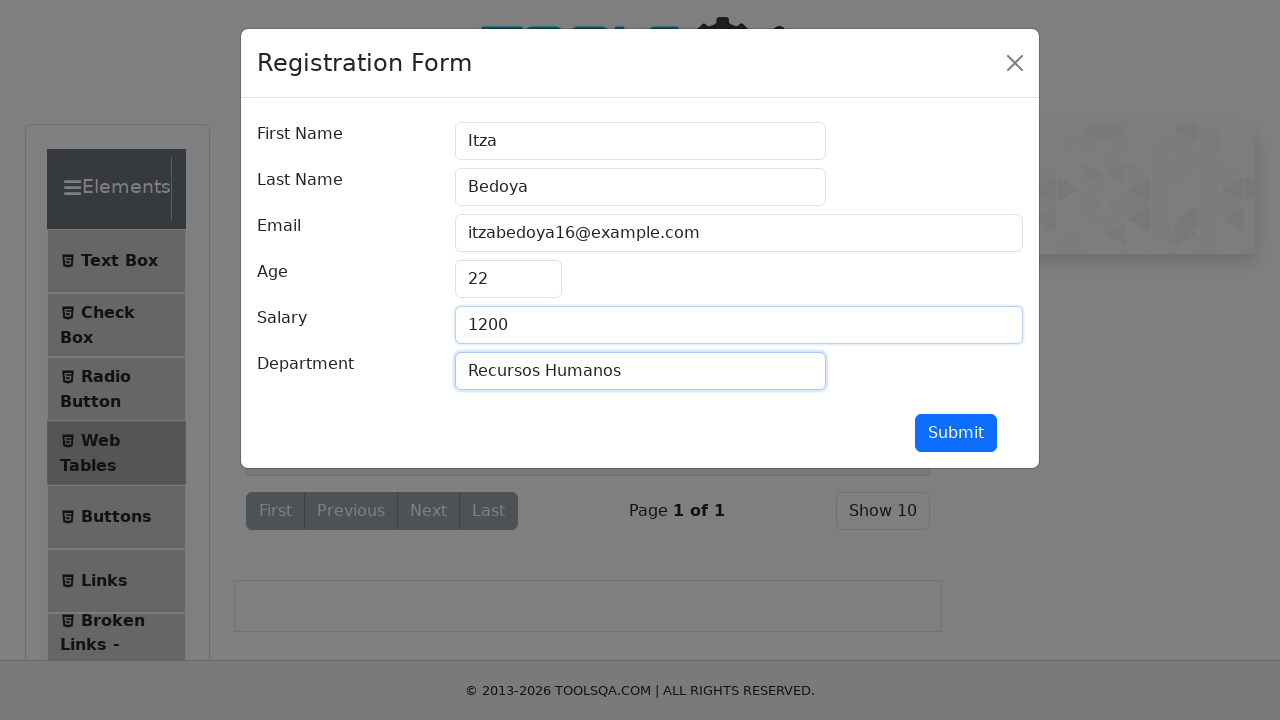

Clicked submit button to add new record at (956, 433) on #submit
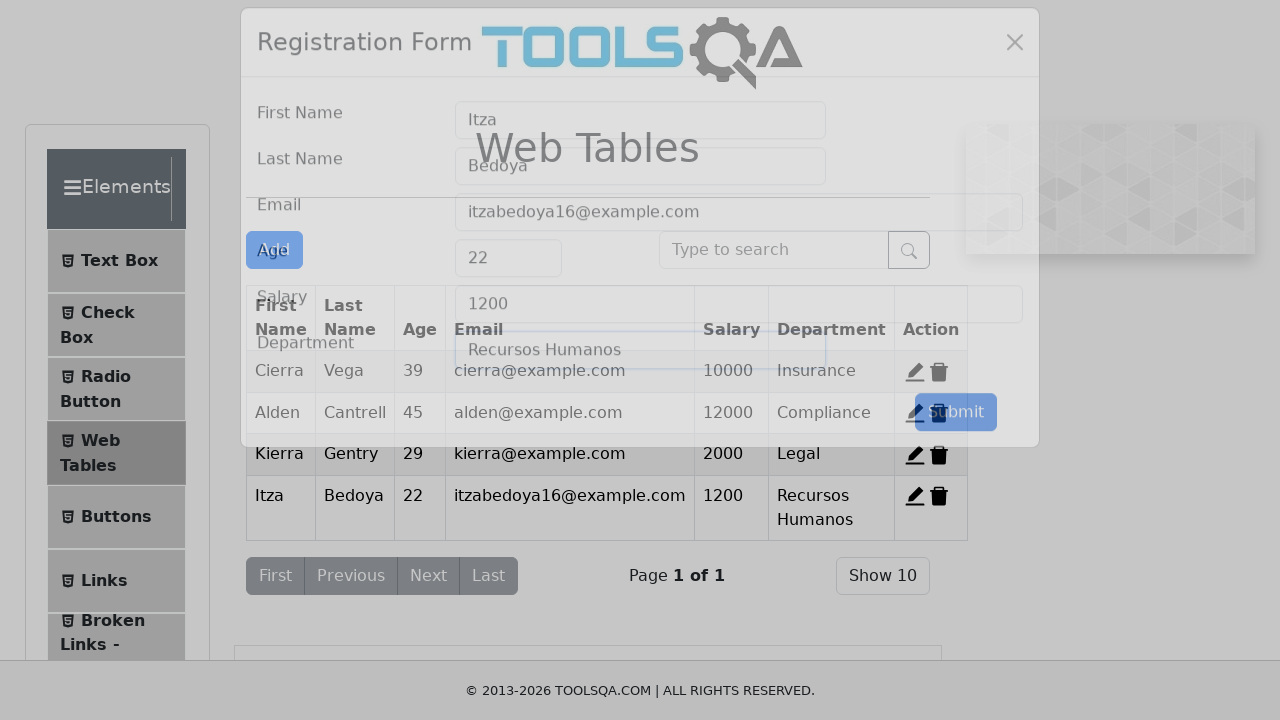

New record was added successfully and edit button for record 4 is visible
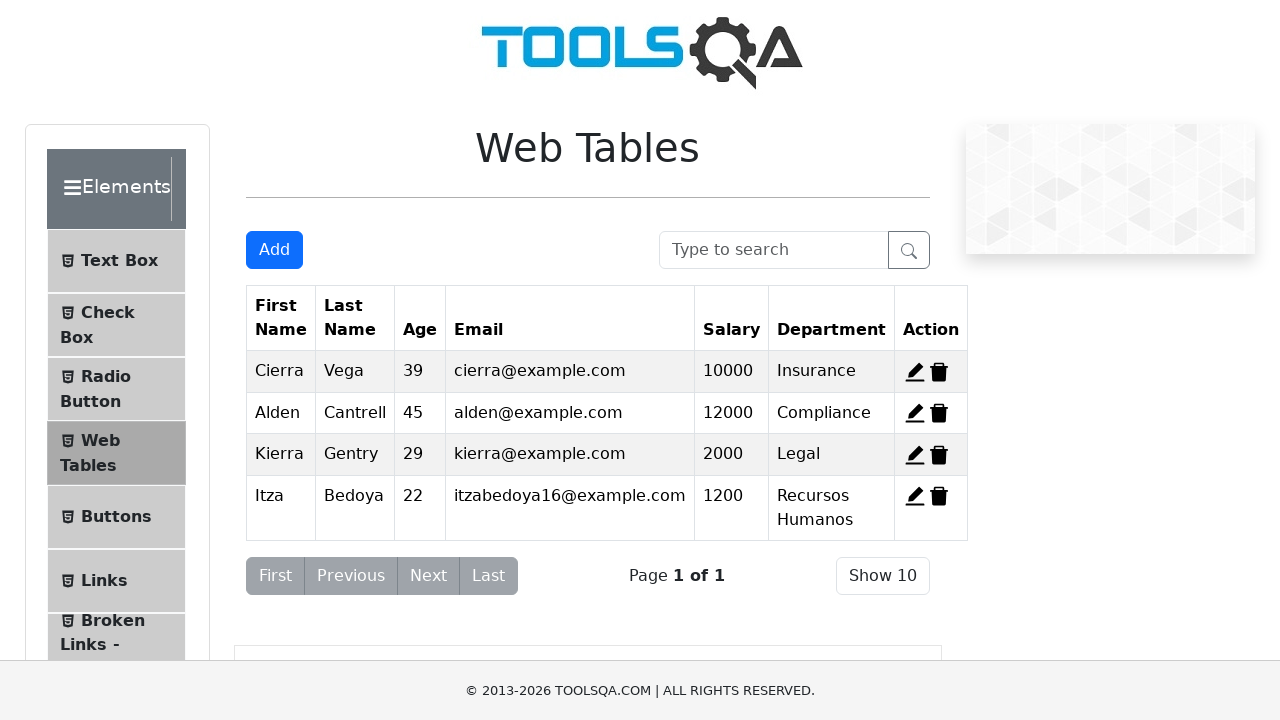

Clicked edit button for record 4 at (915, 496) on xpath=//*[@id='edit-record-4']
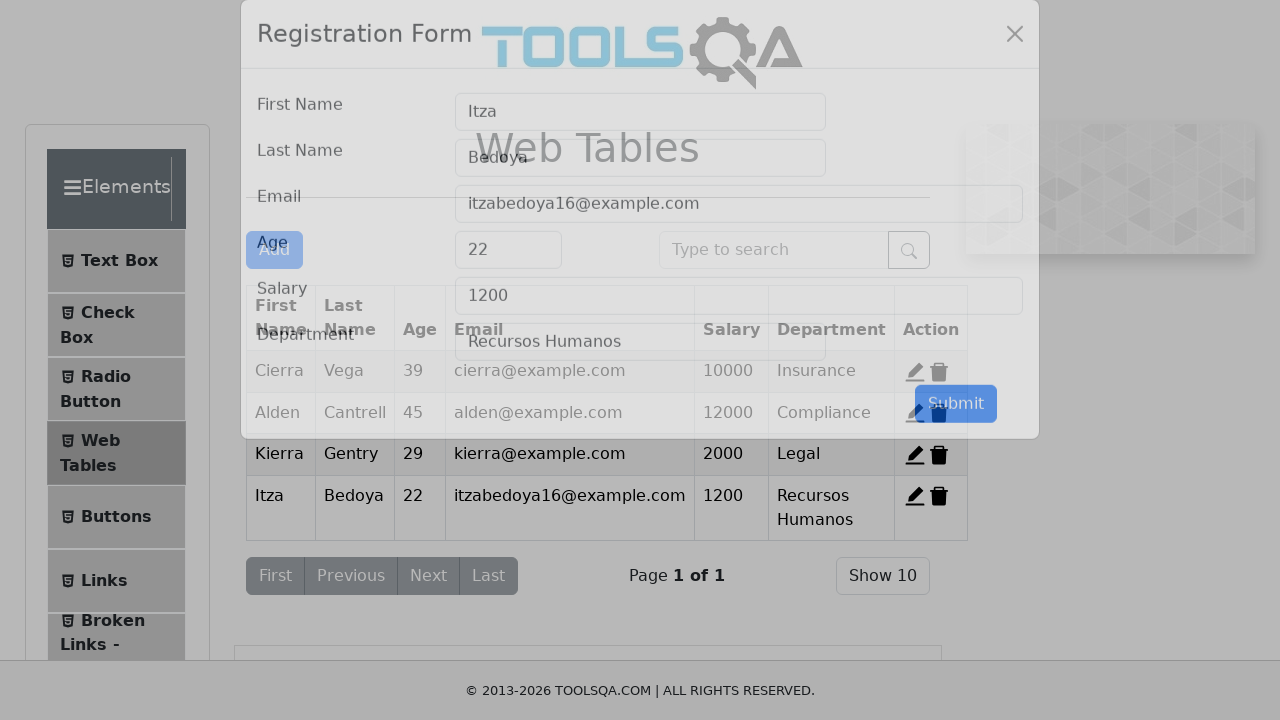

Edit form modal appeared
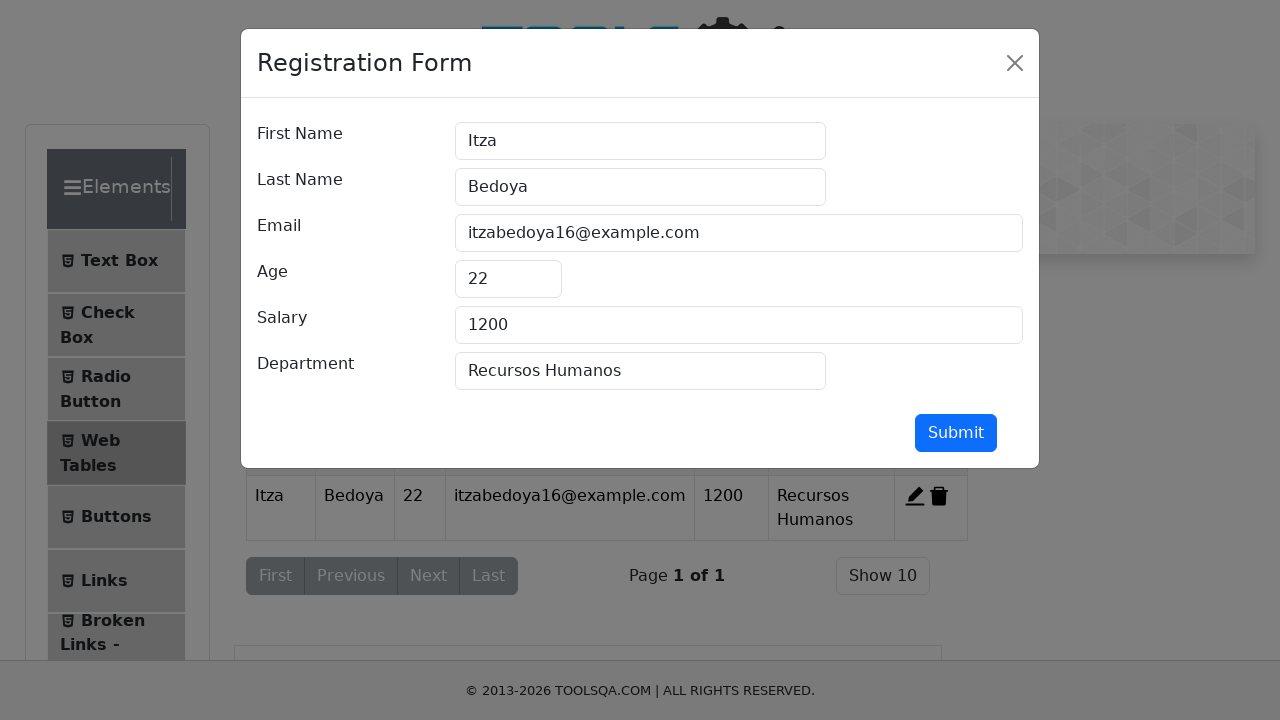

Cleared lastName field on #lastName
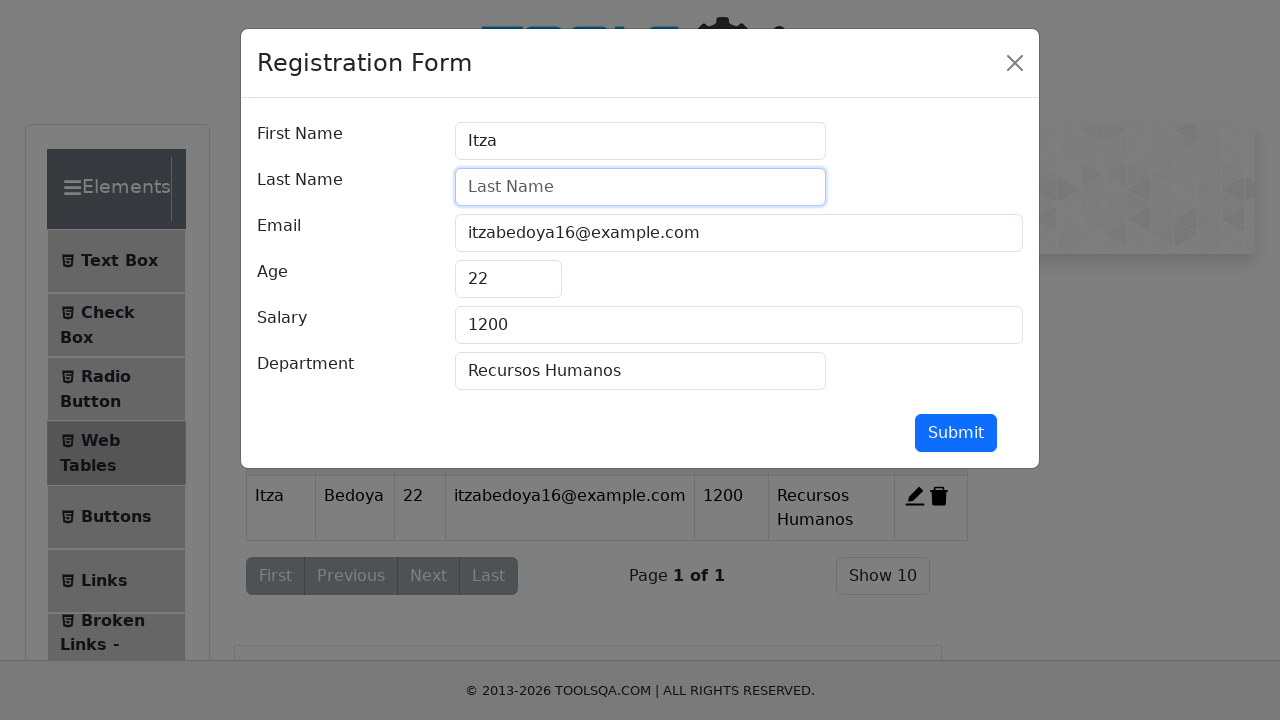

Cleared salary field on #salary
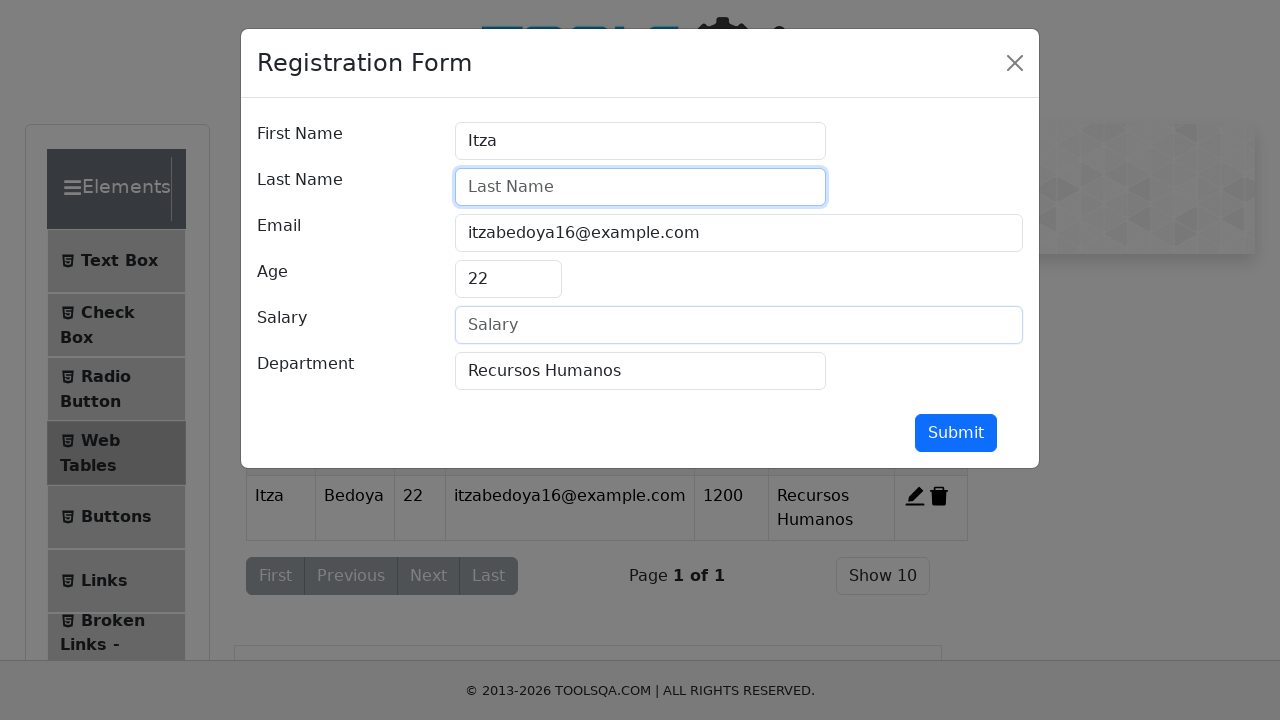

Cleared department field on #department
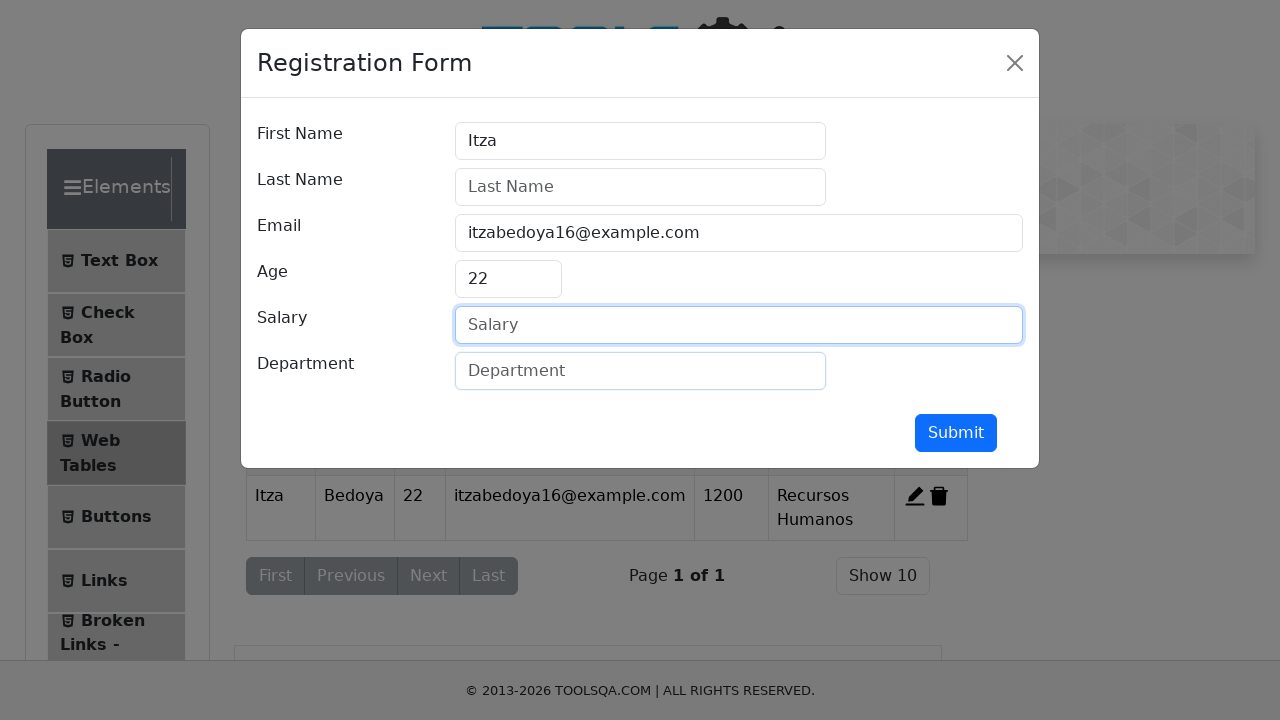

Filled lastName field with 'Dueñas' on #lastName
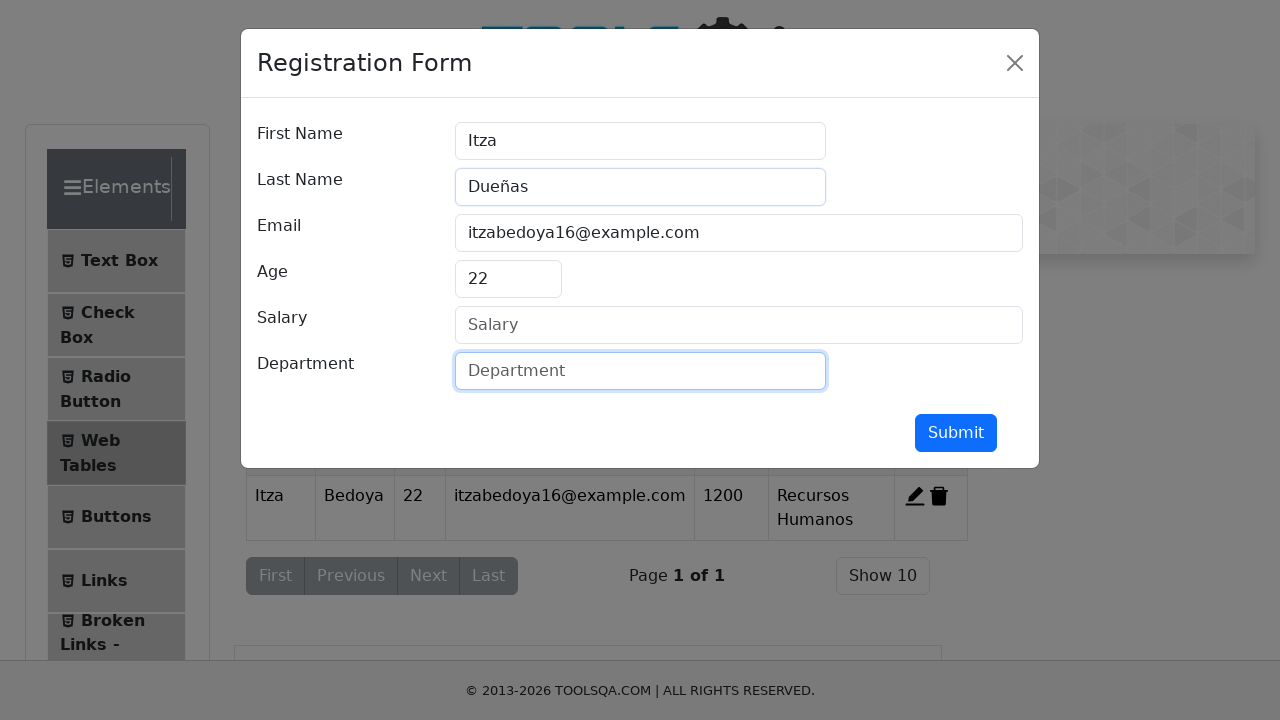

Filled salary field with '999' on #salary
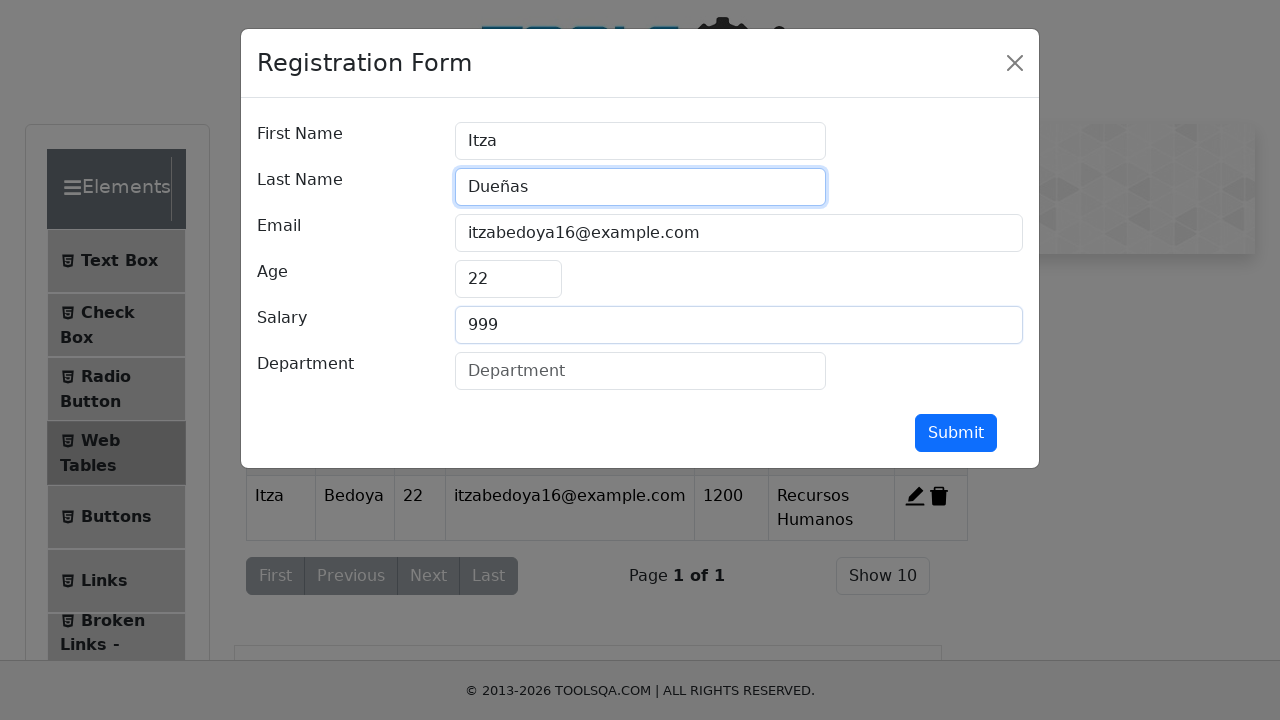

Filled department field with 'Desarrollo' on #department
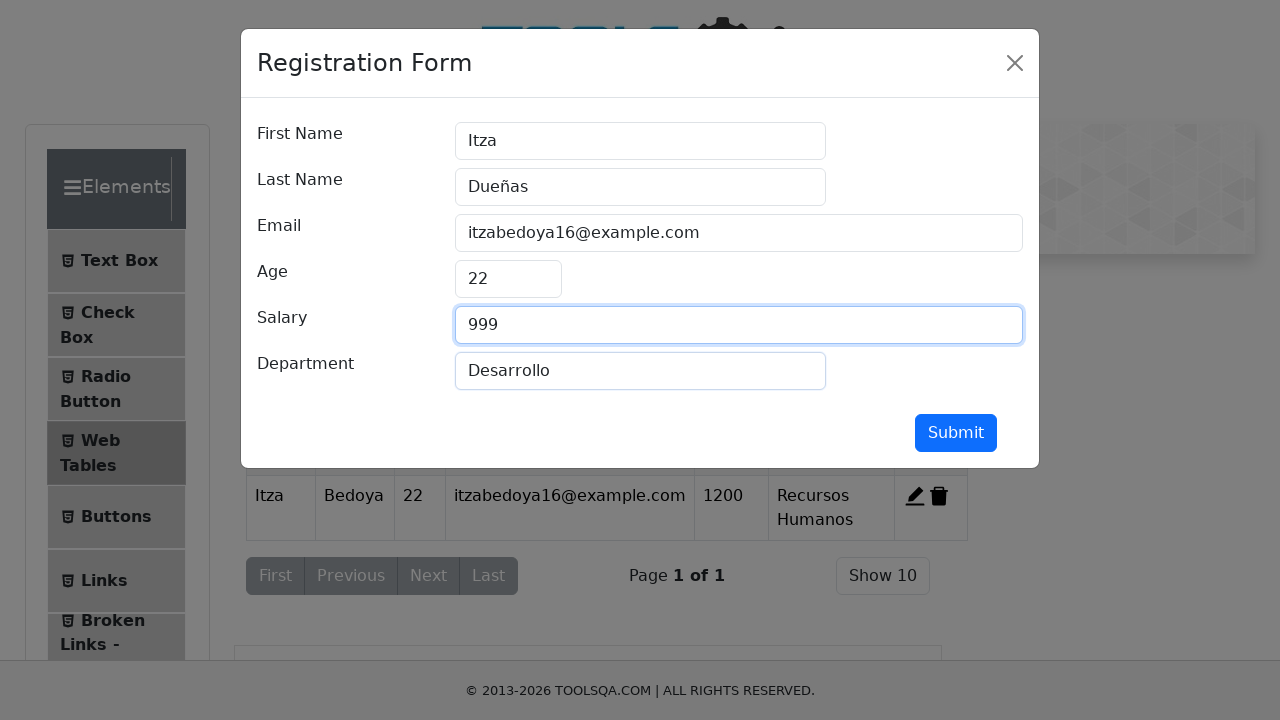

Clicked submit button to save modified record at (956, 433) on #submit
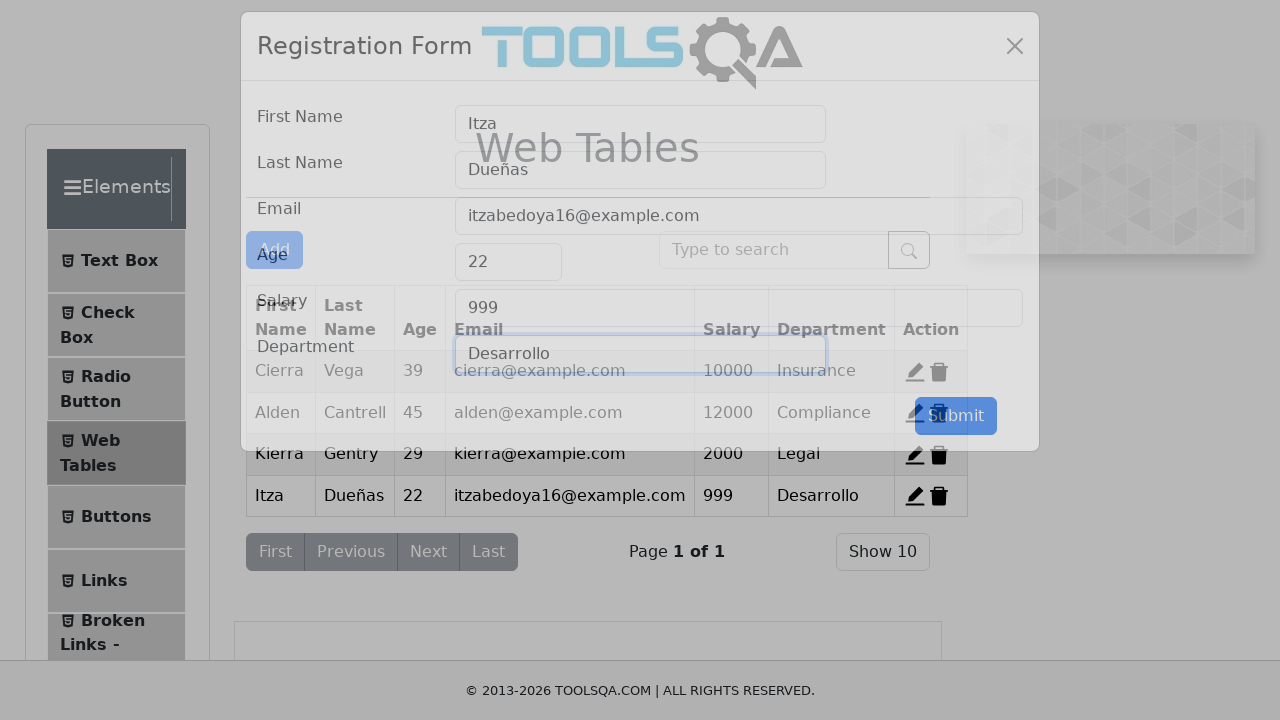

Record was updated and delete button for record 4 is visible
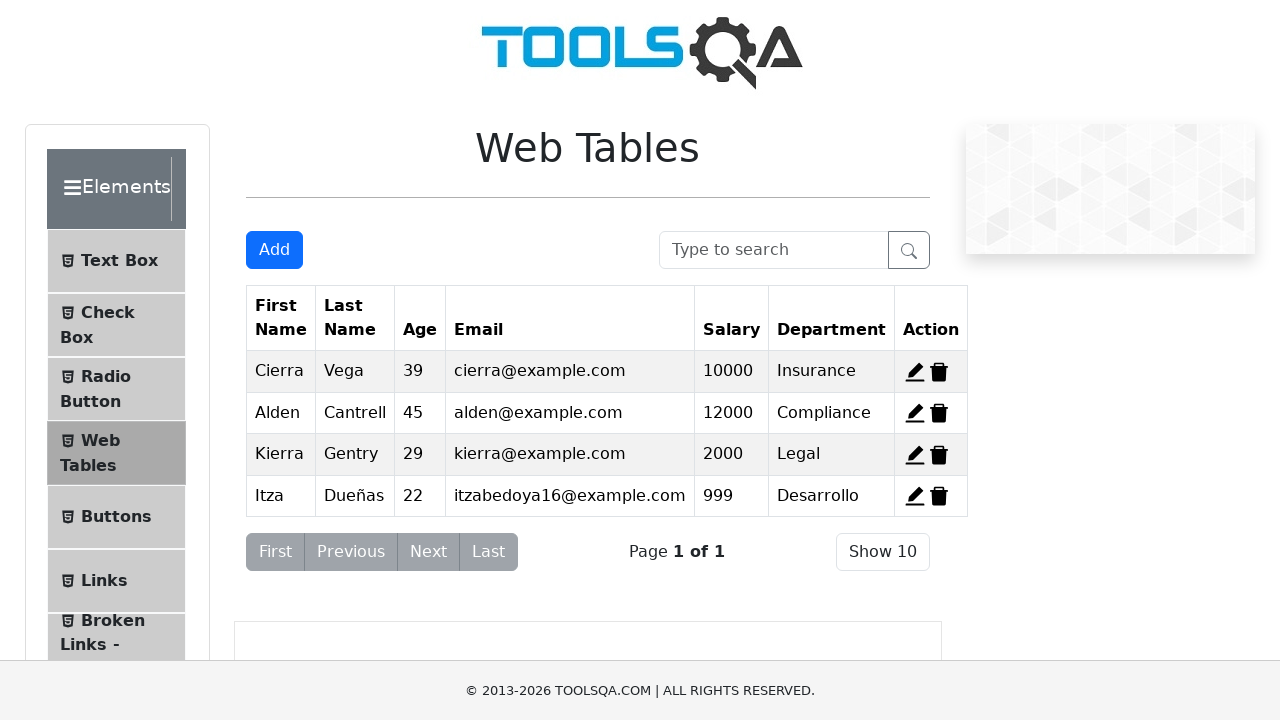

Clicked delete button to remove record 4 at (939, 496) on xpath=//*[@id='delete-record-4']
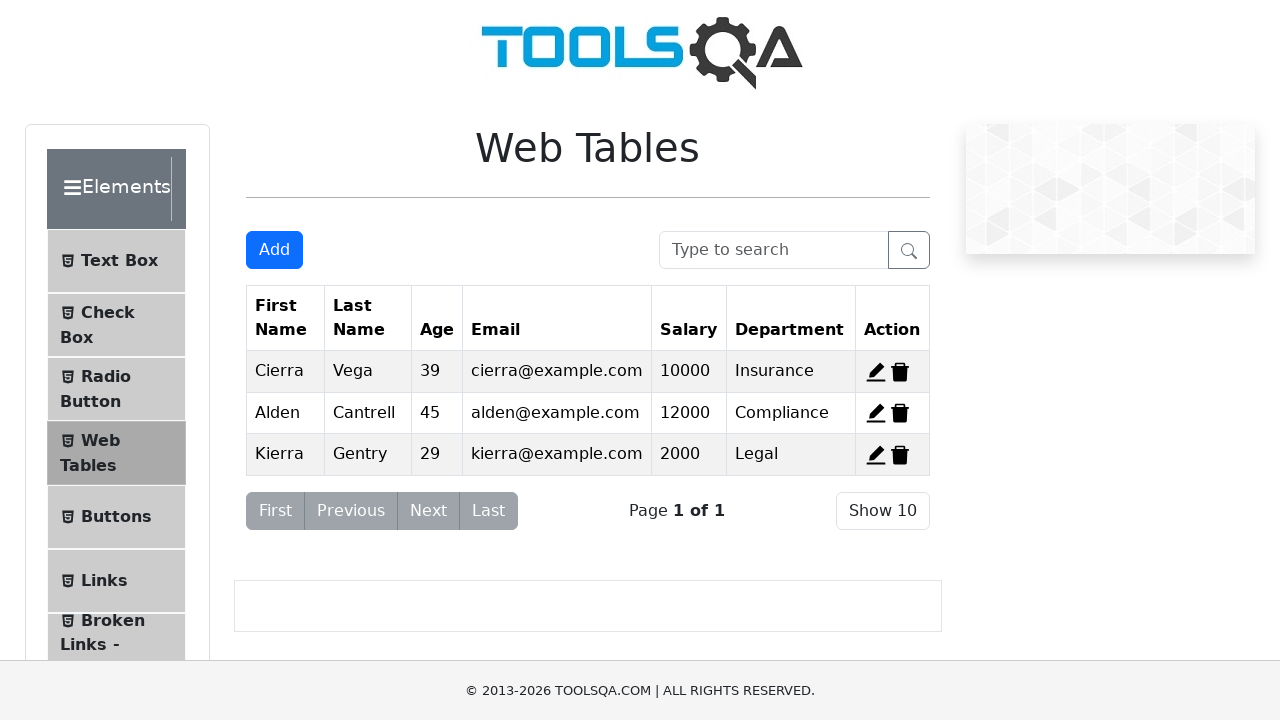

Reloaded the page to confirm record deletion
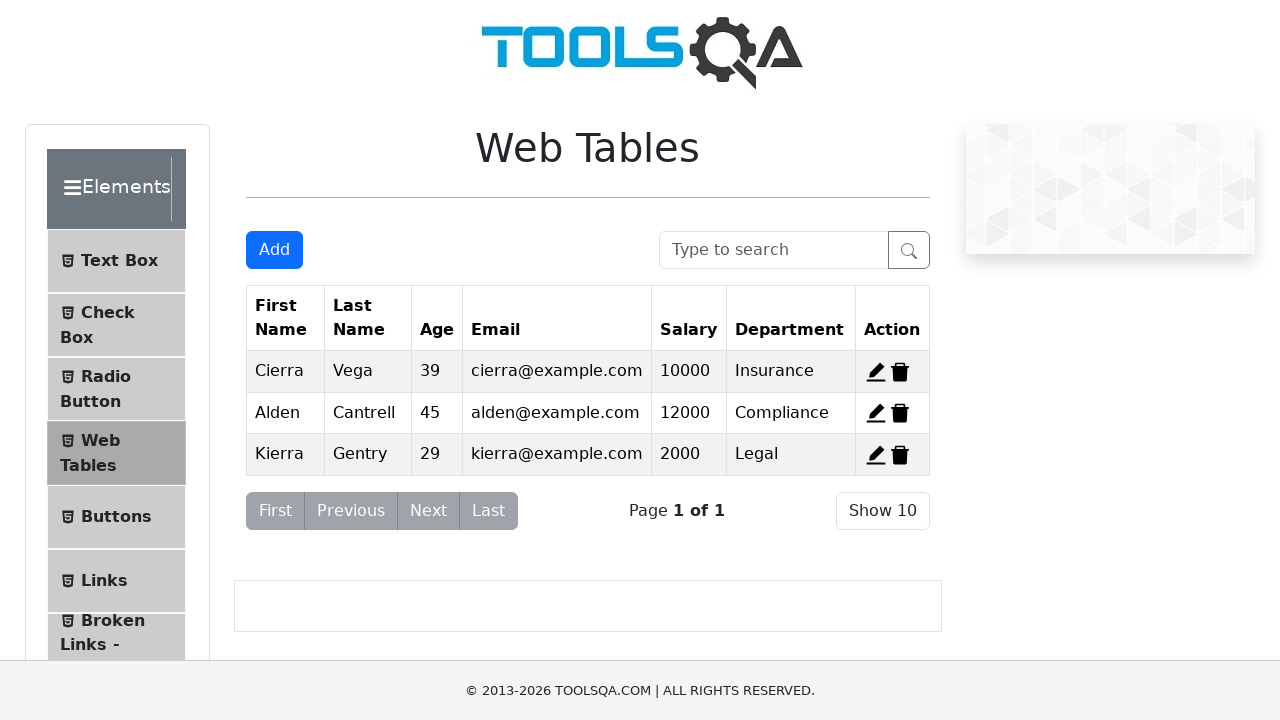

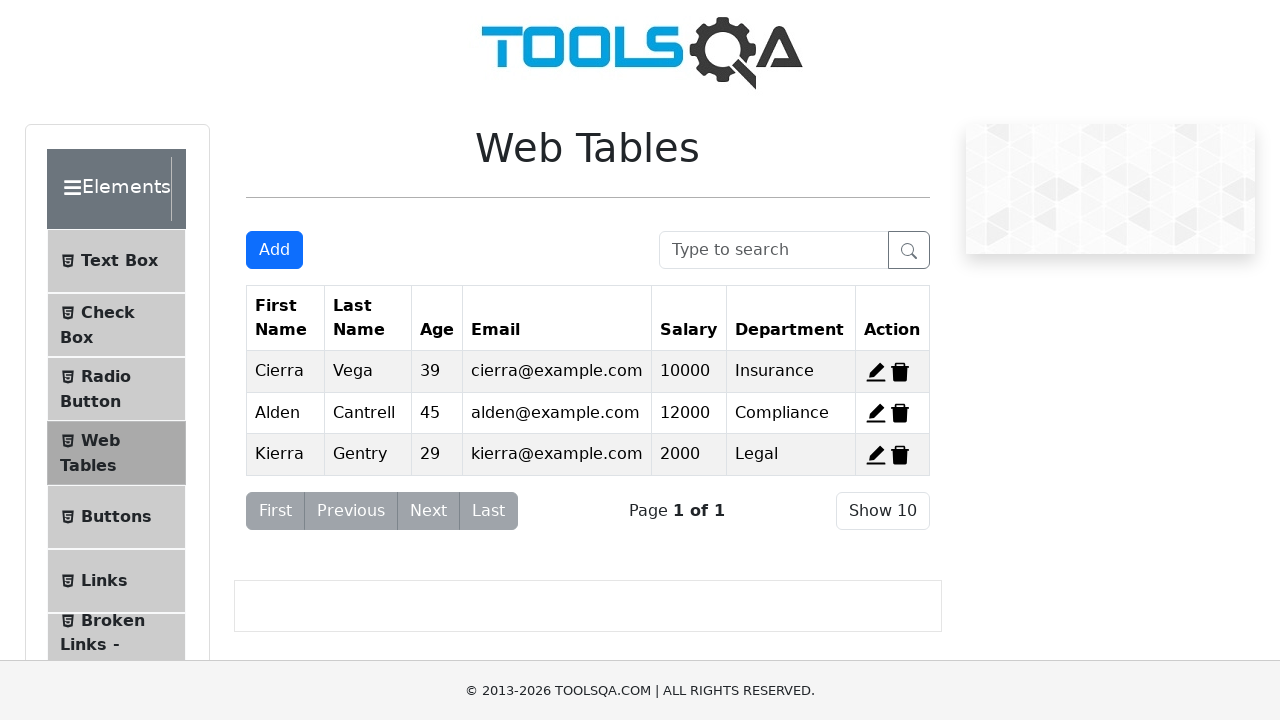